Tests checkbox functionality by clicking on the third checkbox in a hobbies section

Starting URL: https://demo.automationtesting.in/Register.html

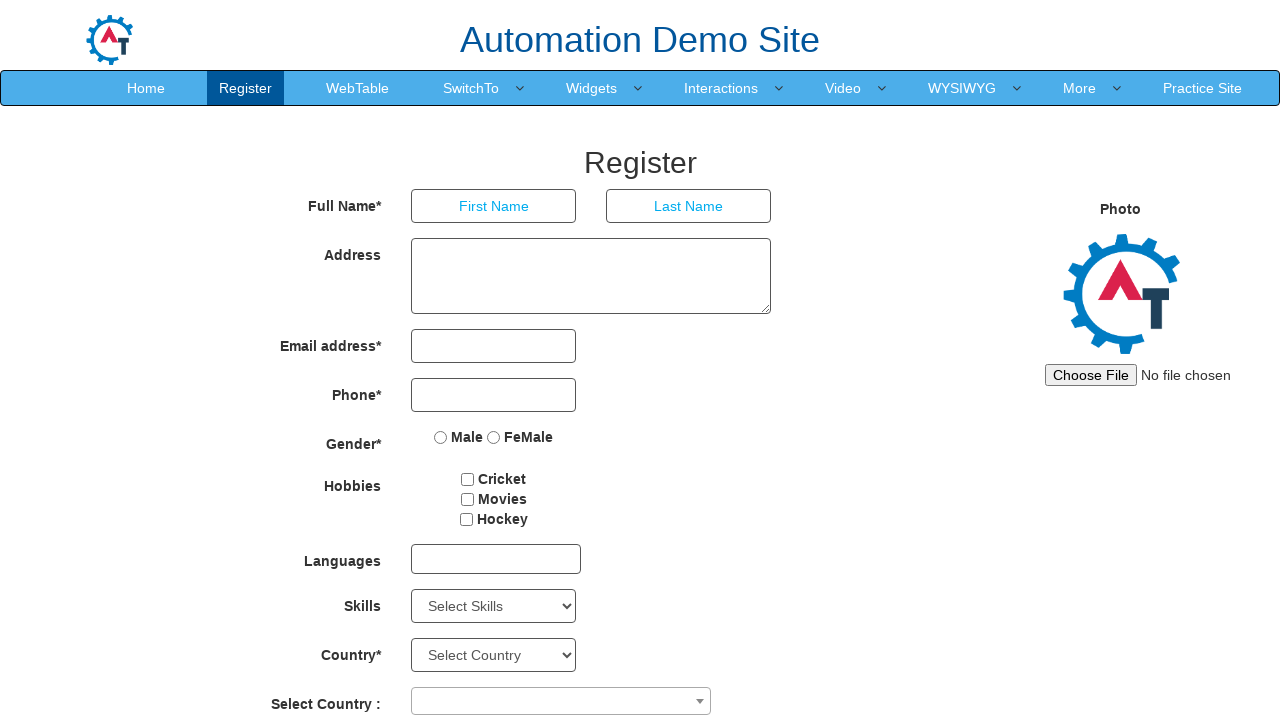

Navigated to checkbox test page
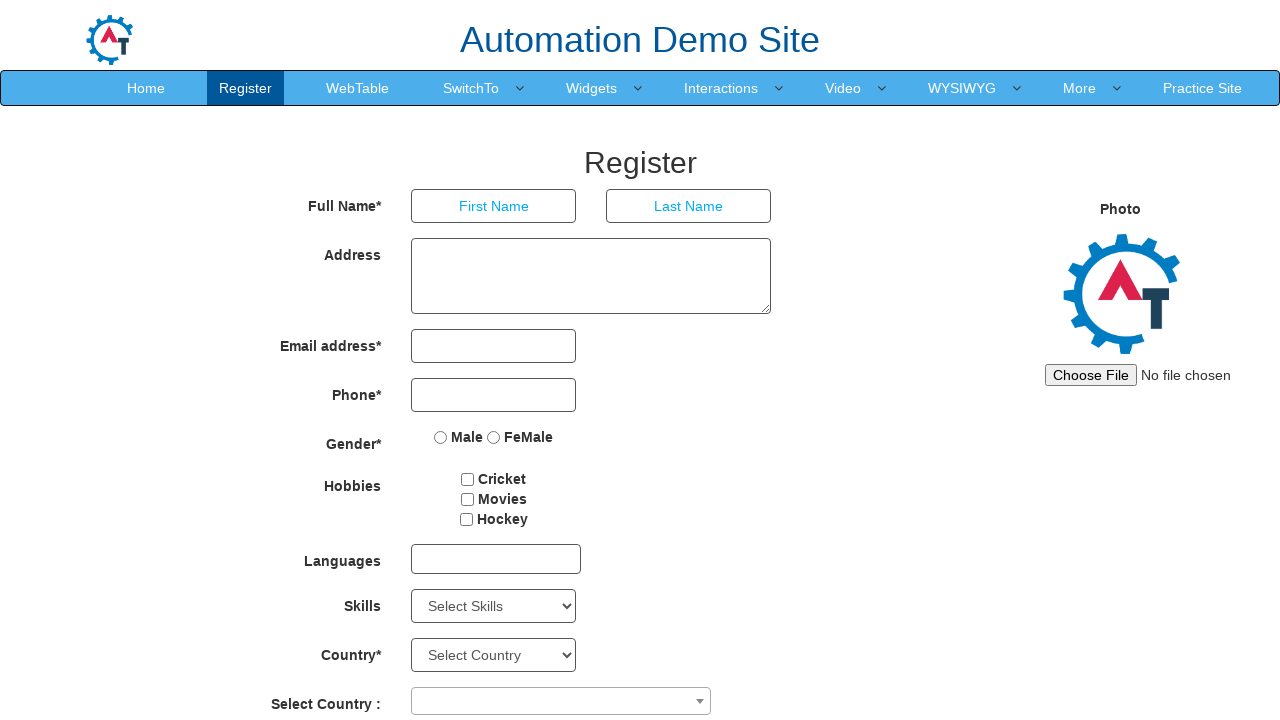

Clicked the third checkbox in hobbies section at (466, 519) on (//input[@type='checkbox'])[3]
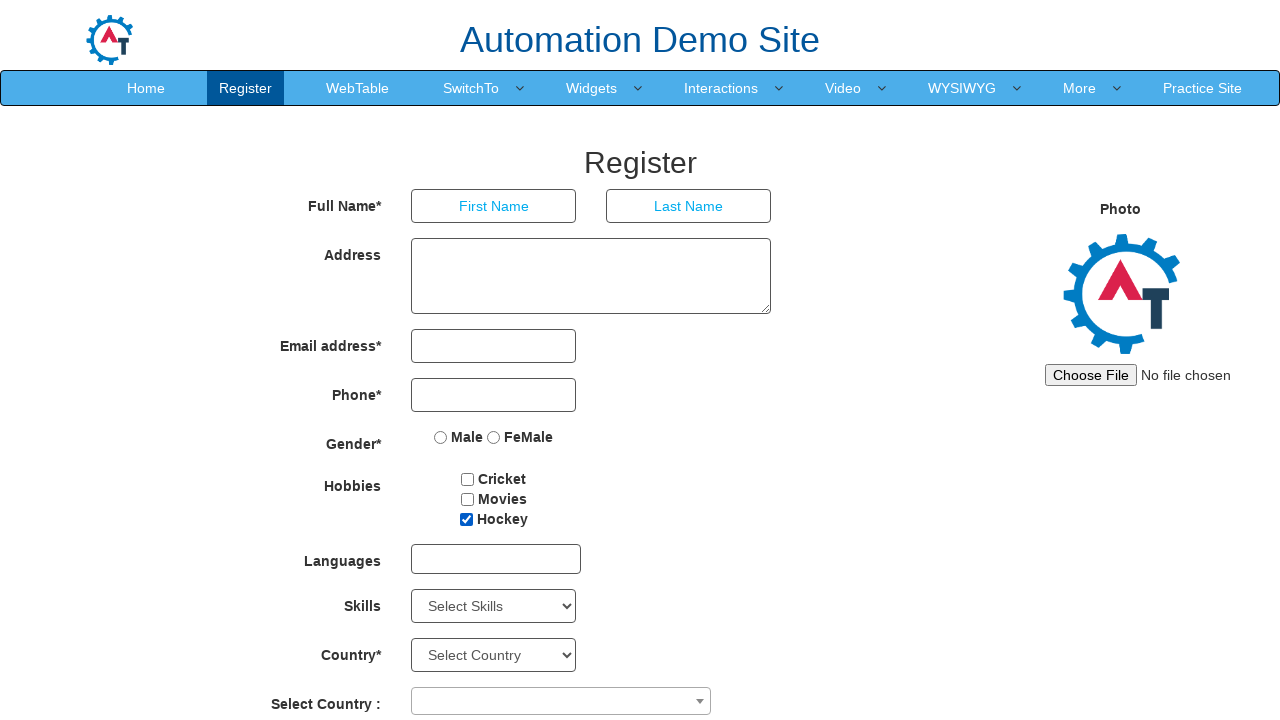

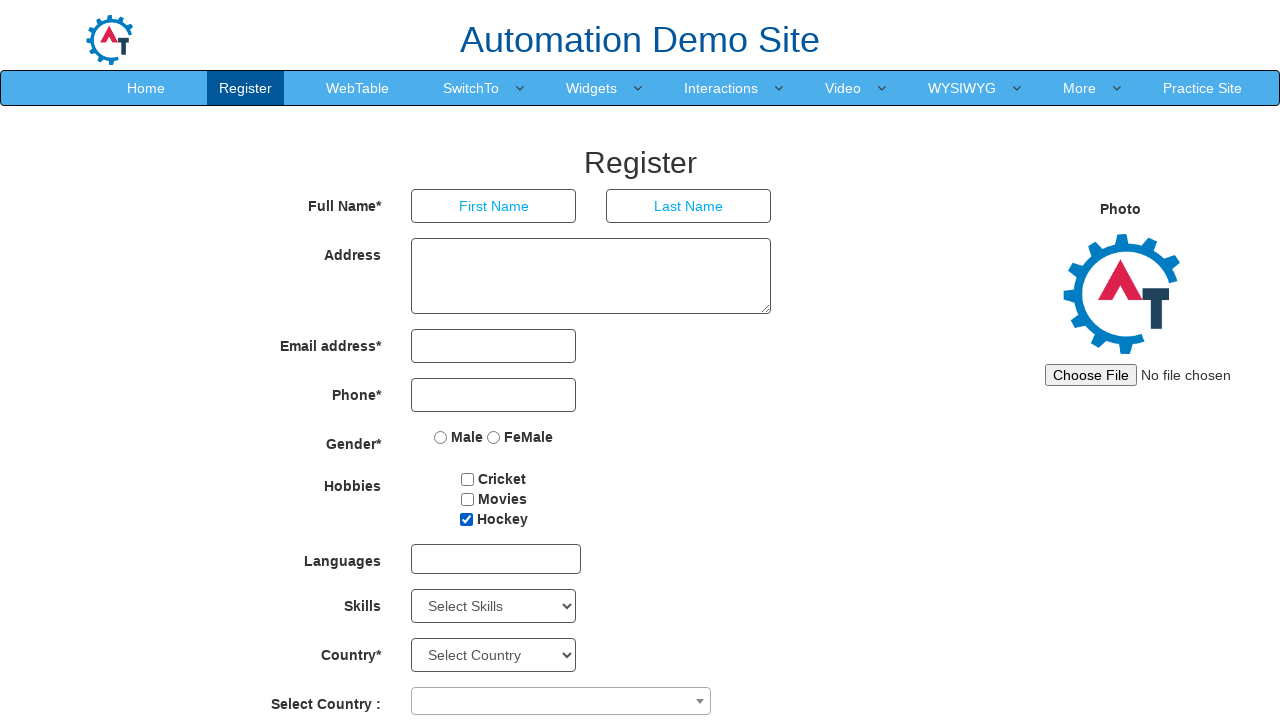